Tests a medical GFR (Glomerular Filtration Rate) calculator by entering patient data (age, creatinine, mass, sex) and verifying the calculated results for MDRD, CKD-EPI, and Cockcroft-Gault formulas.

Starting URL: https://bymed.top/calc/%d1%81%d0%ba%d1%84-2148

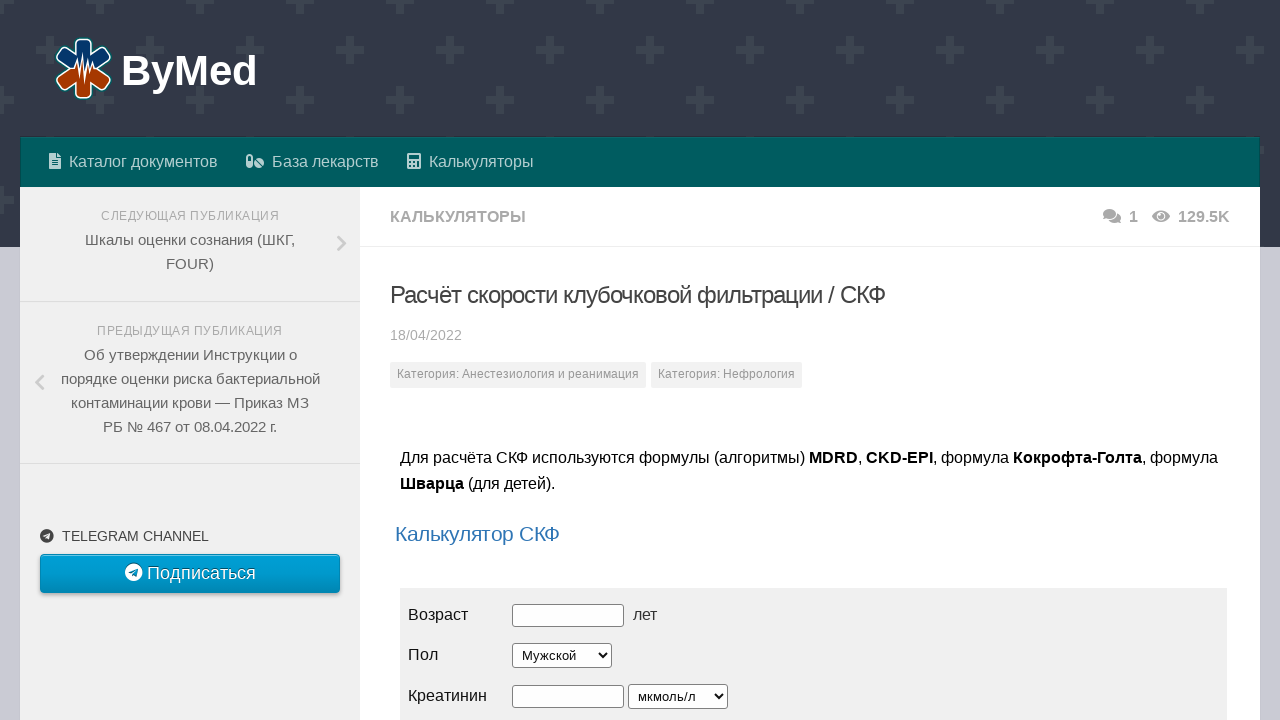

Waited 3 seconds for page to load
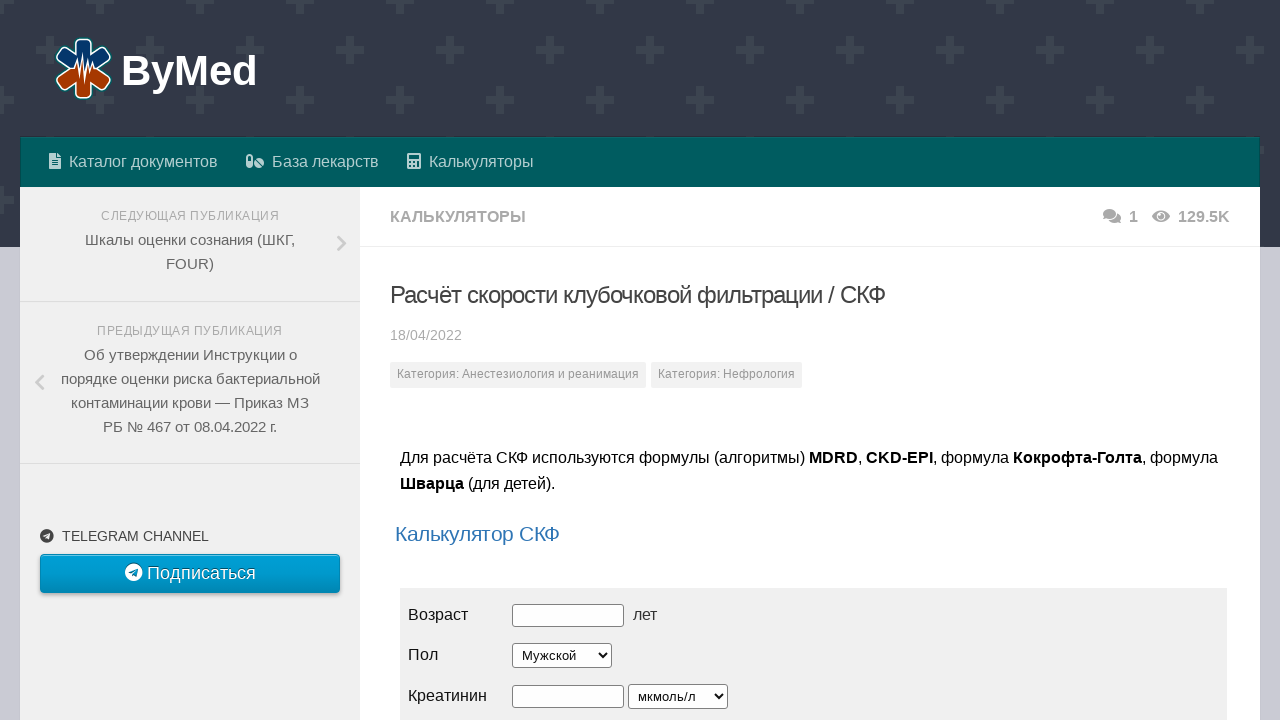

Located and switched to iframe
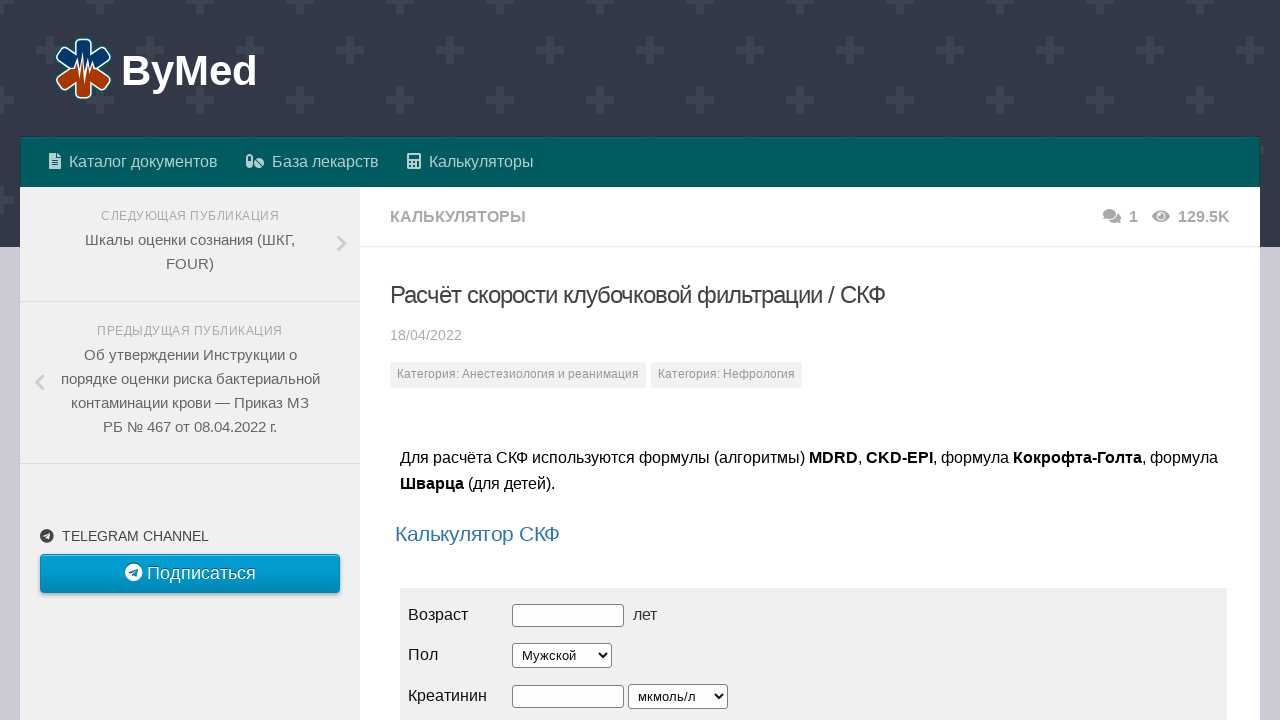

Entered patient age: 30 years on iframe >> nth=0 >> internal:control=enter-frame >> #age
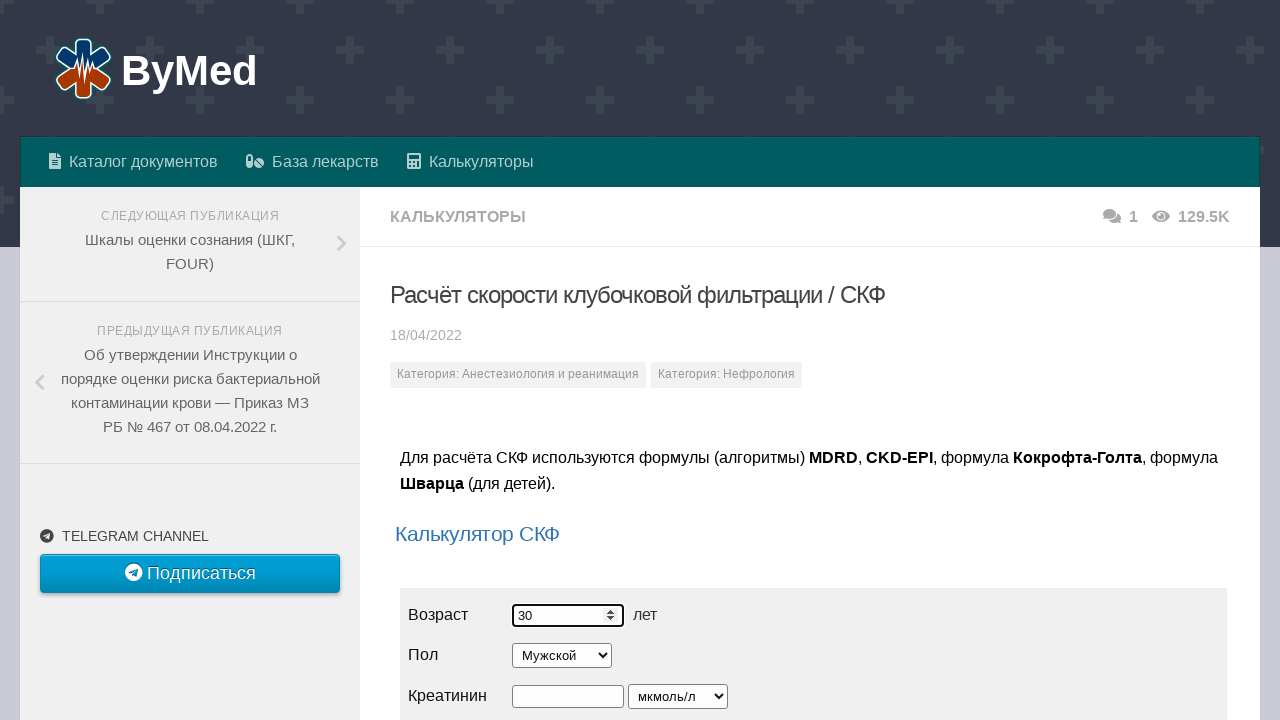

Entered creatinine value: 10 on iframe >> nth=0 >> internal:control=enter-frame >> input[name='cr']
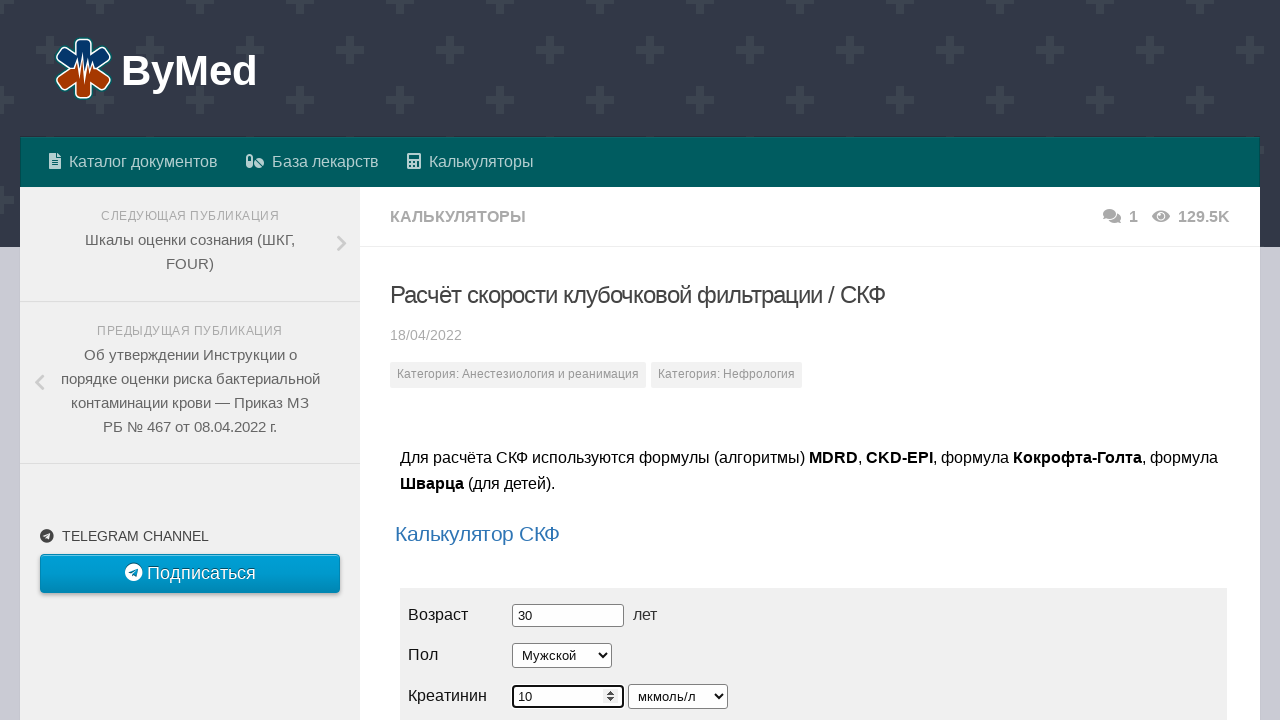

Entered patient mass: 80 kg on iframe >> nth=0 >> internal:control=enter-frame >> input[name='mass']
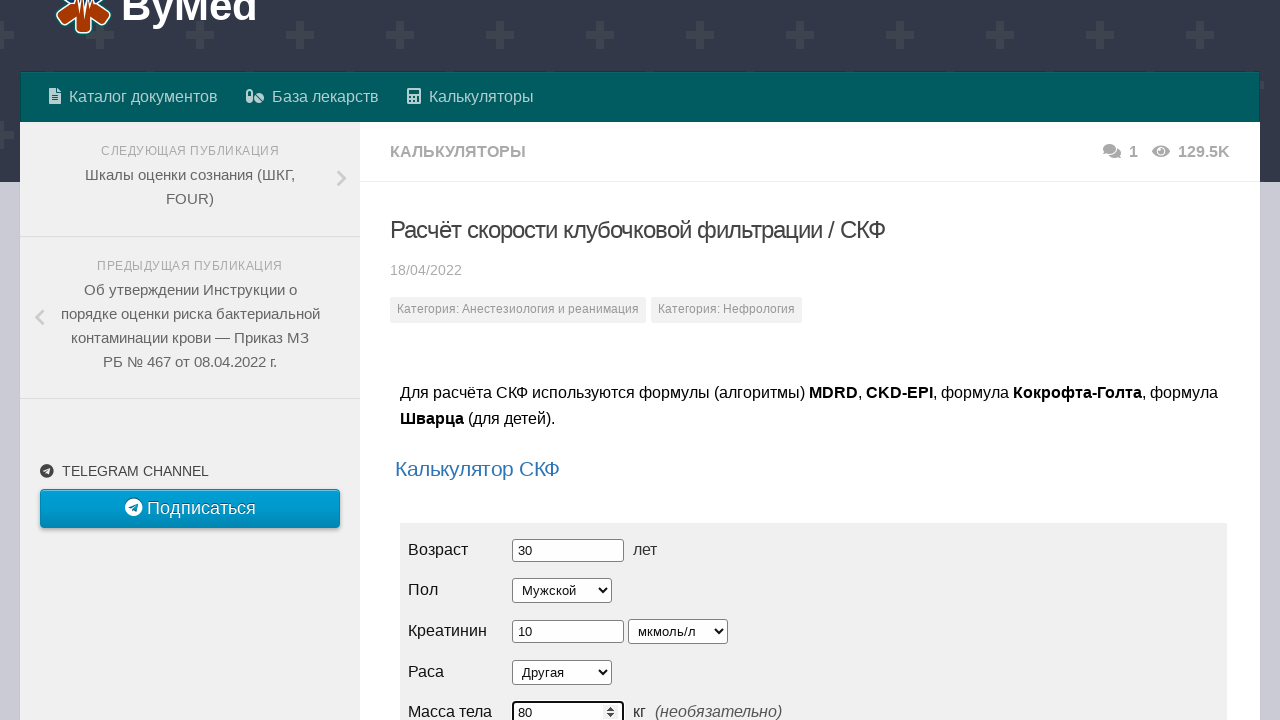

Selected female as patient sex on iframe >> nth=0 >> internal:control=enter-frame >> #sex
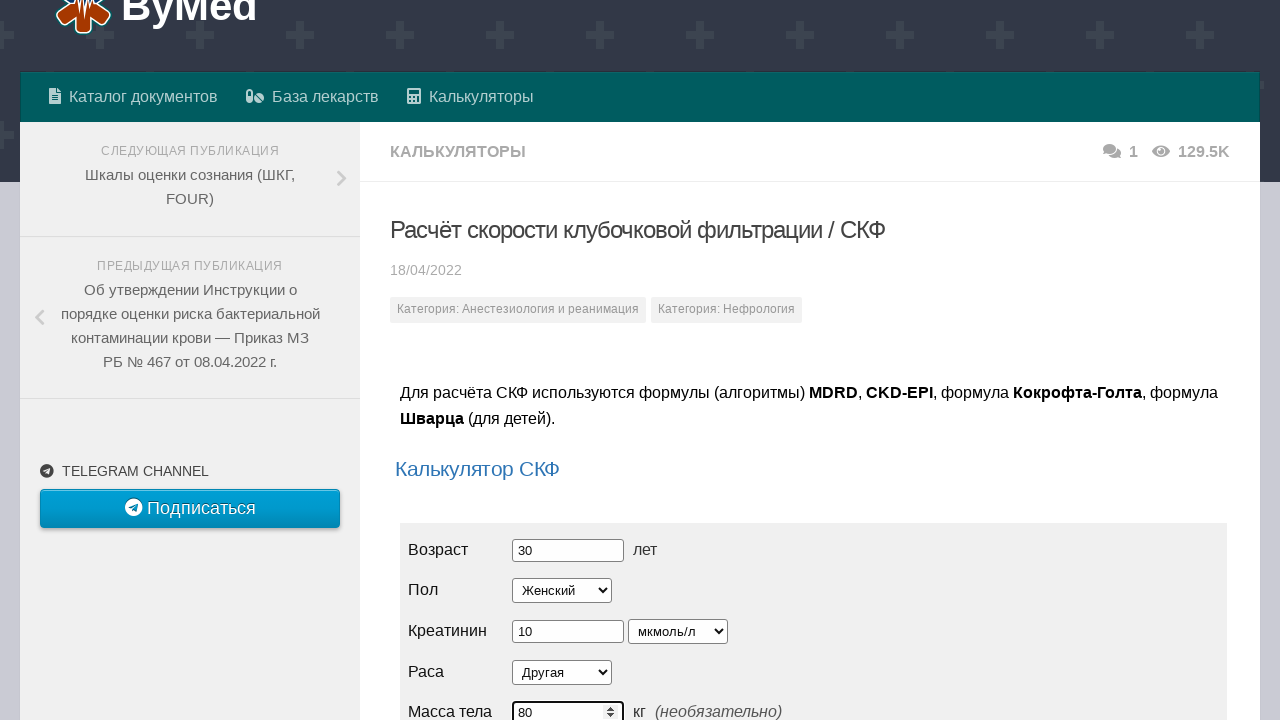

Selected mg as creatinine unit on iframe >> nth=0 >> internal:control=enter-frame >> #cr-size
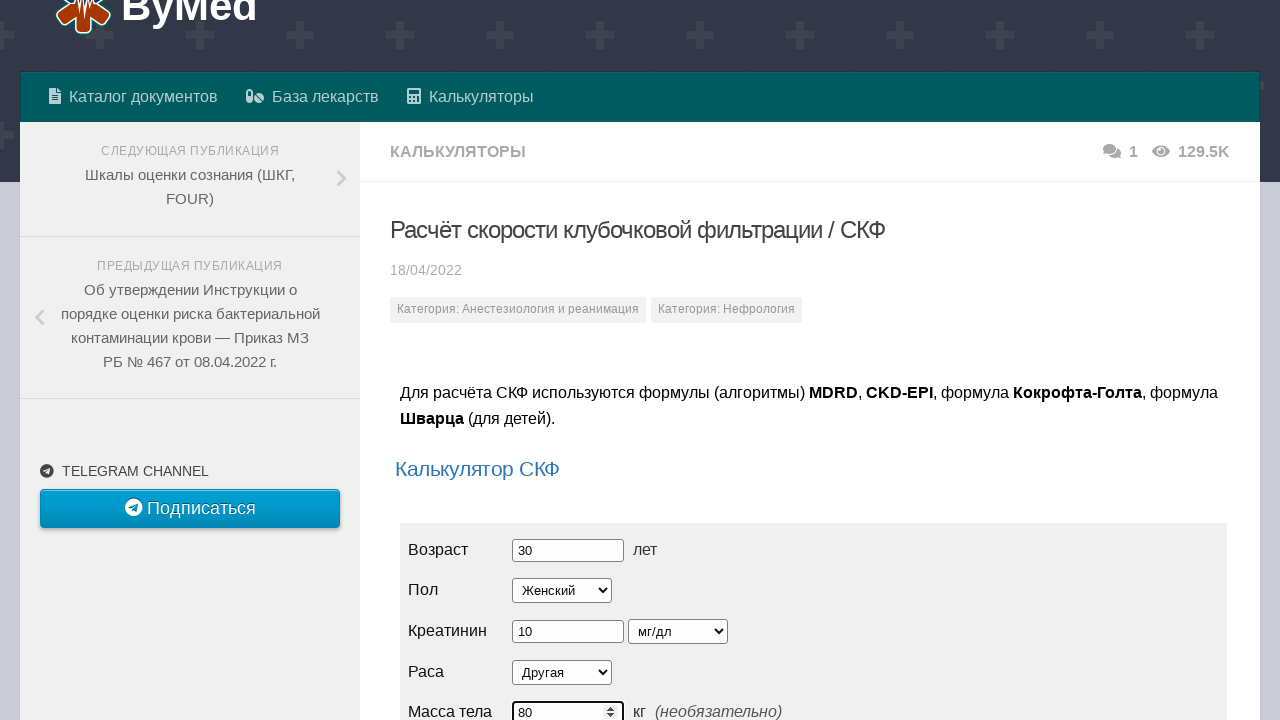

Clicked calculate button to compute GFR results at (455, 361) on iframe >> nth=0 >> internal:control=enter-frame >> button
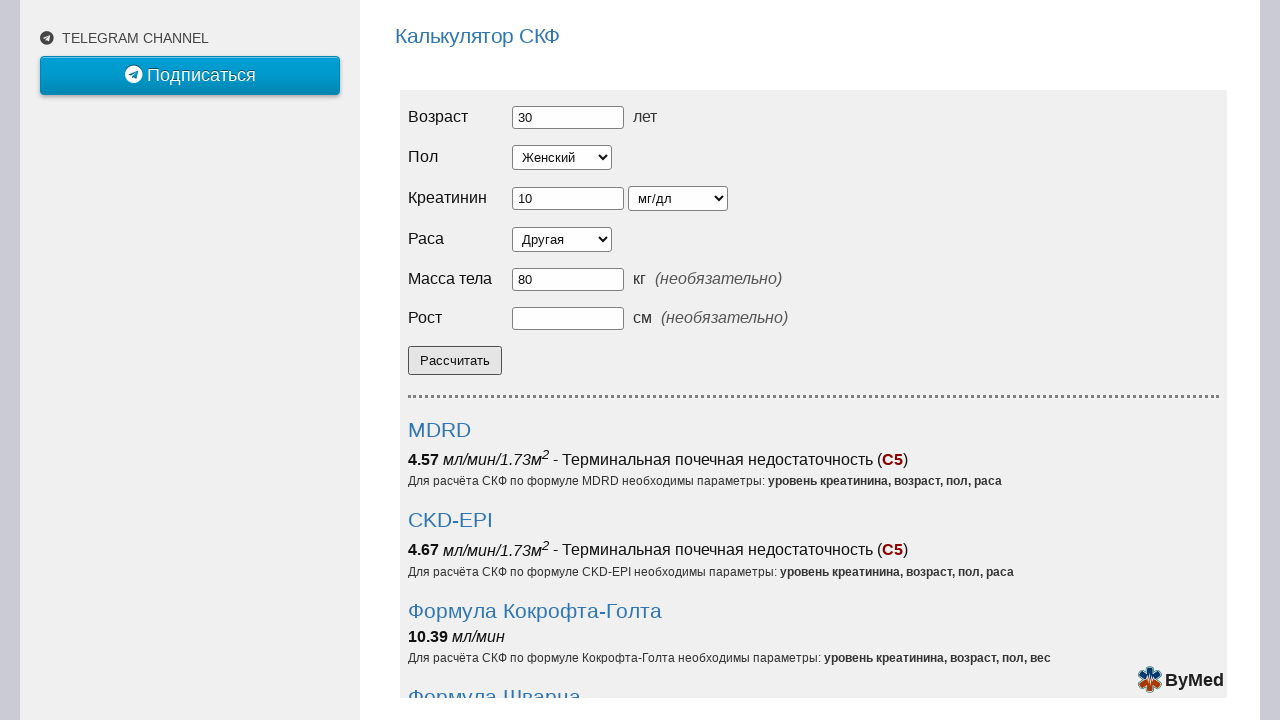

MDRD result appeared - calculations completed
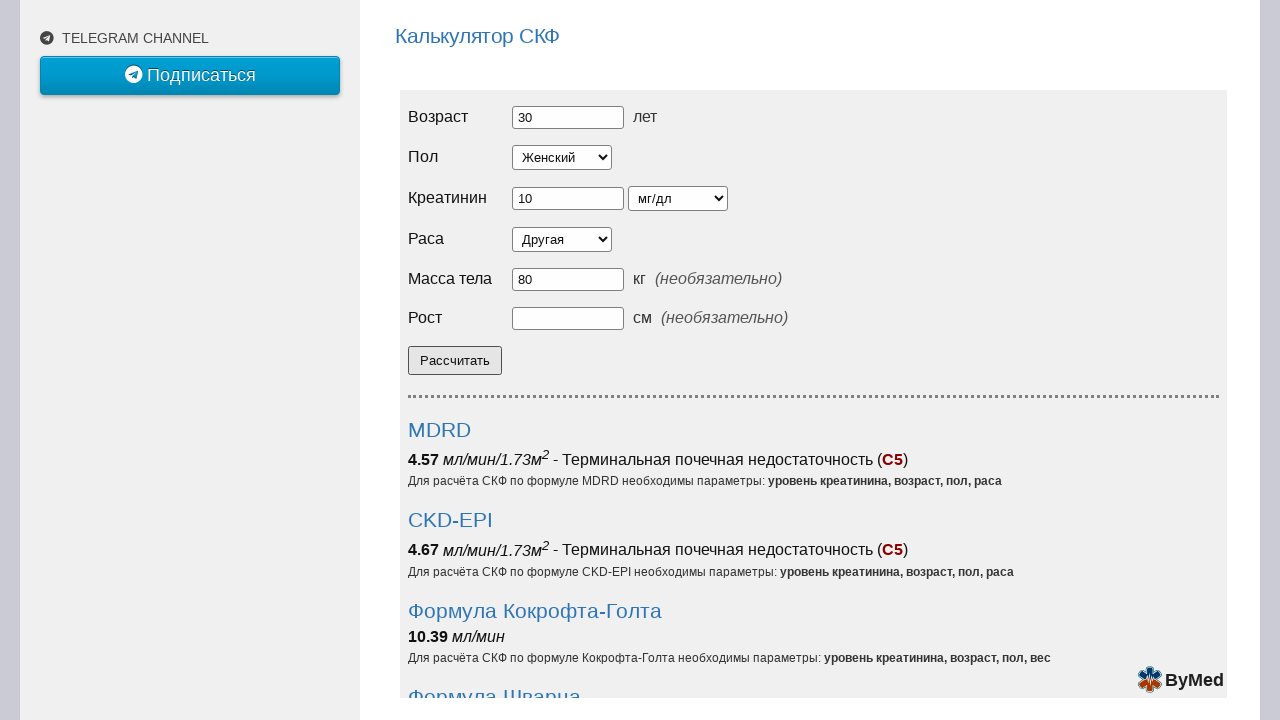

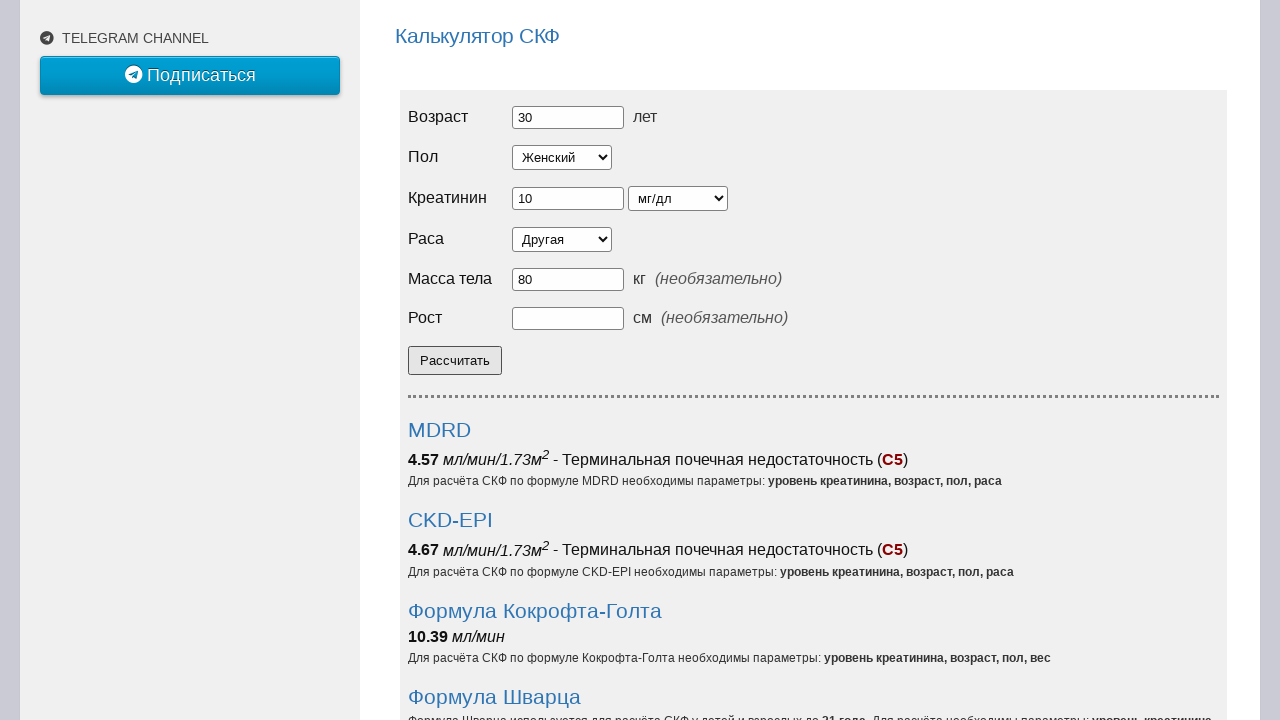